Automates filling out a Typeform survey by entering random responses to various questions using keyboard navigation

Starting URL: https://digi0ps.typeform.com/to/Stjpda

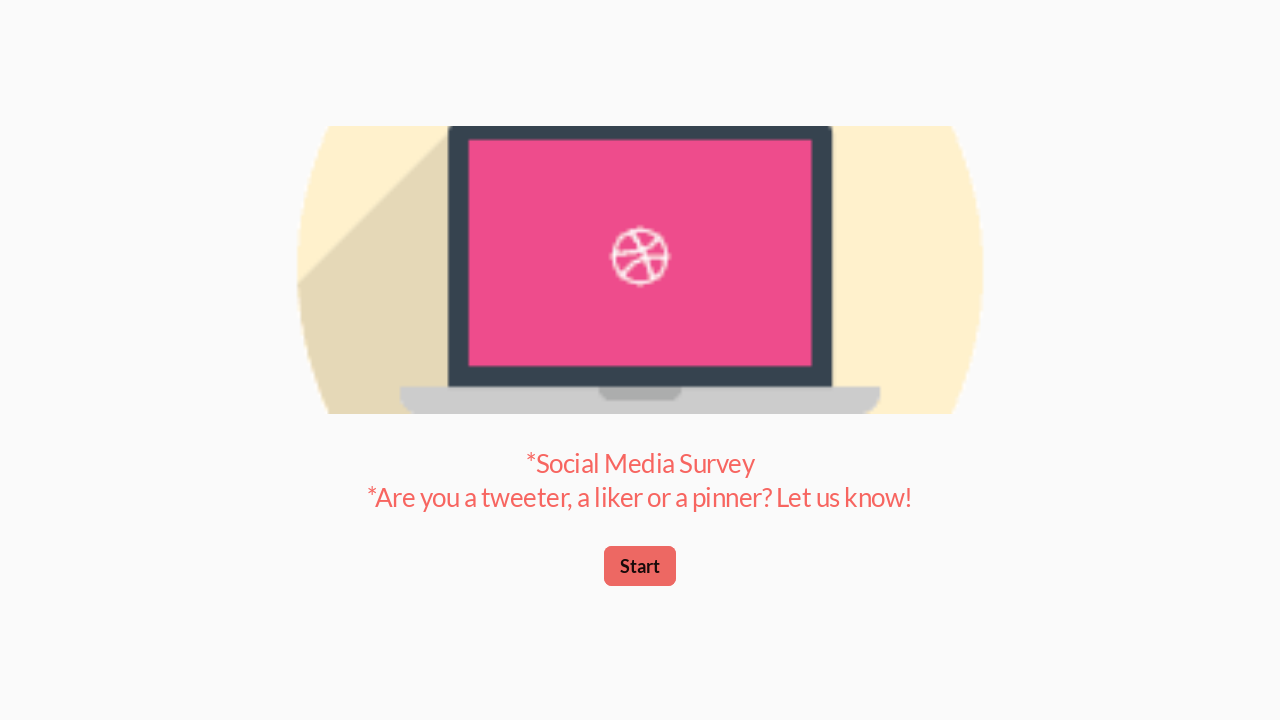

Waited 5 seconds for Typeform survey to load
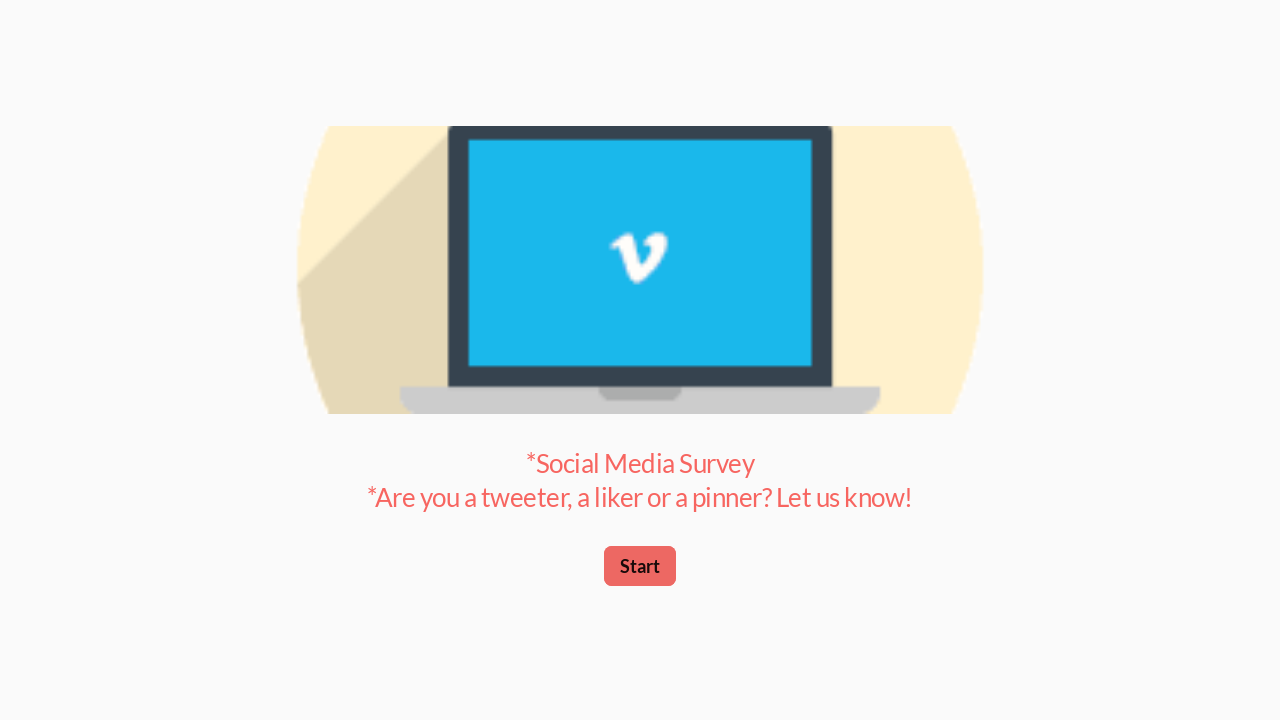

Pressed Enter to start the survey on body
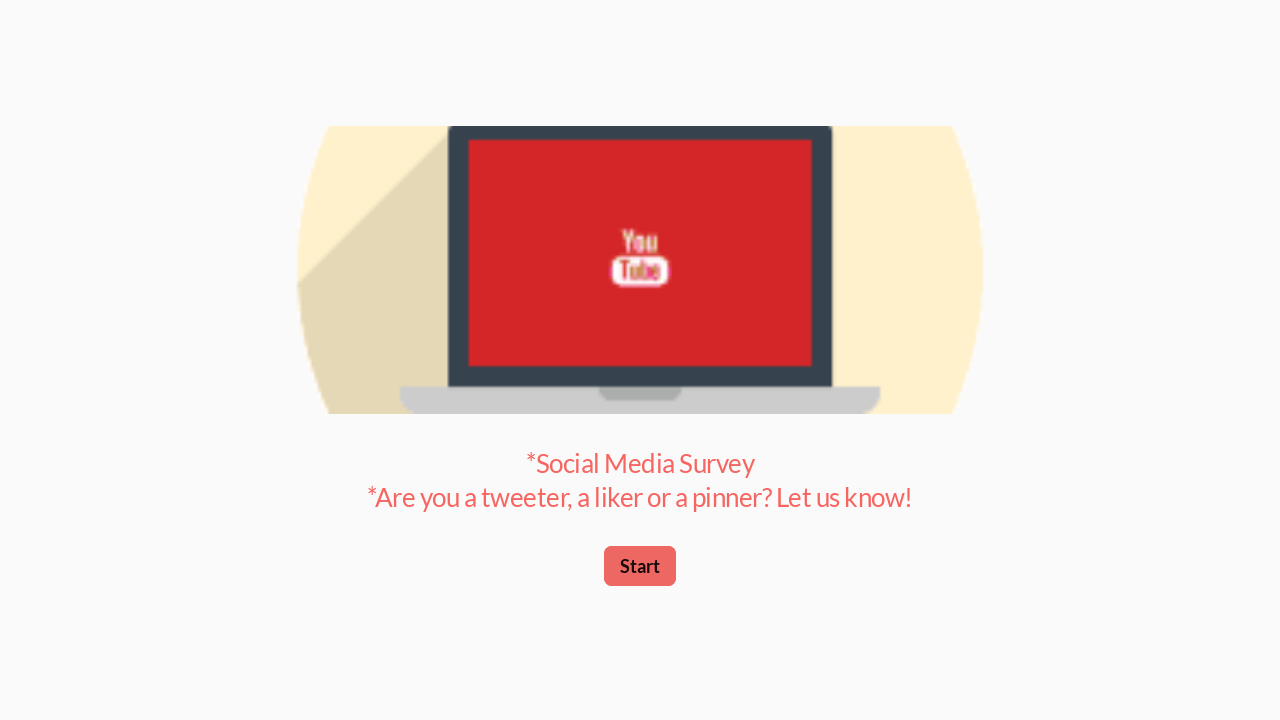

Waited 1 second for survey to advance
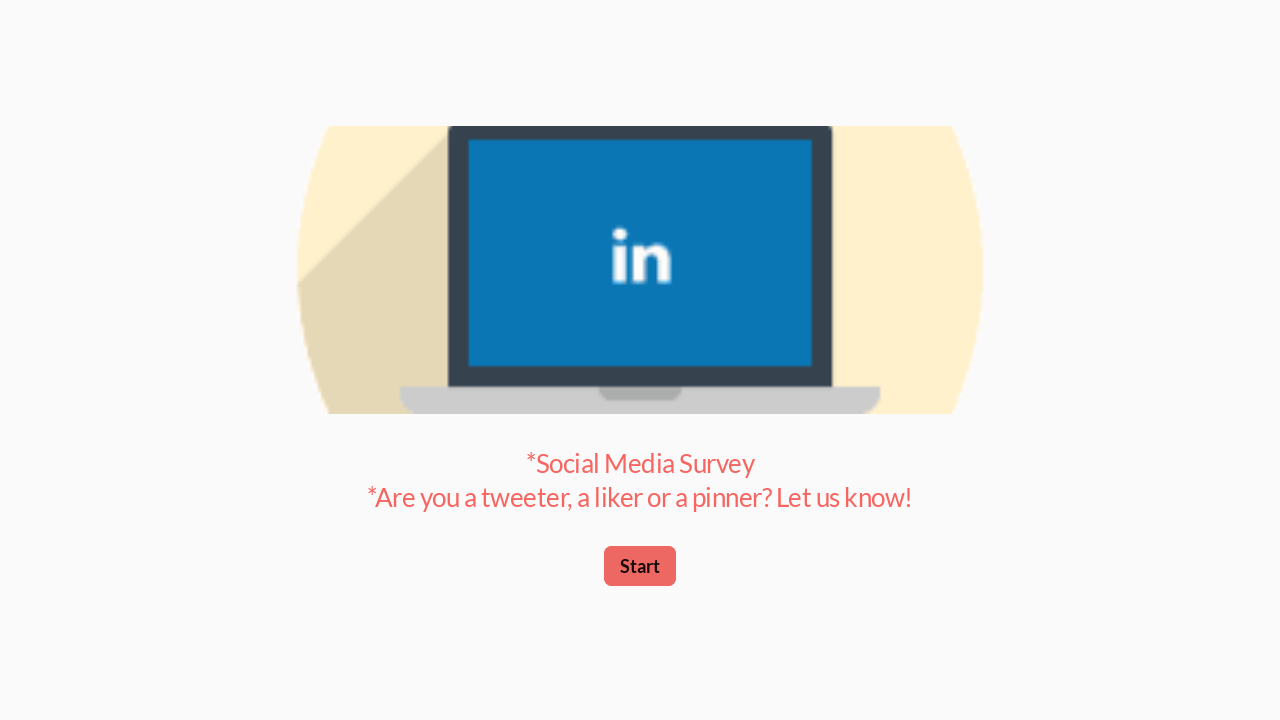

Entered random name: Toshiko
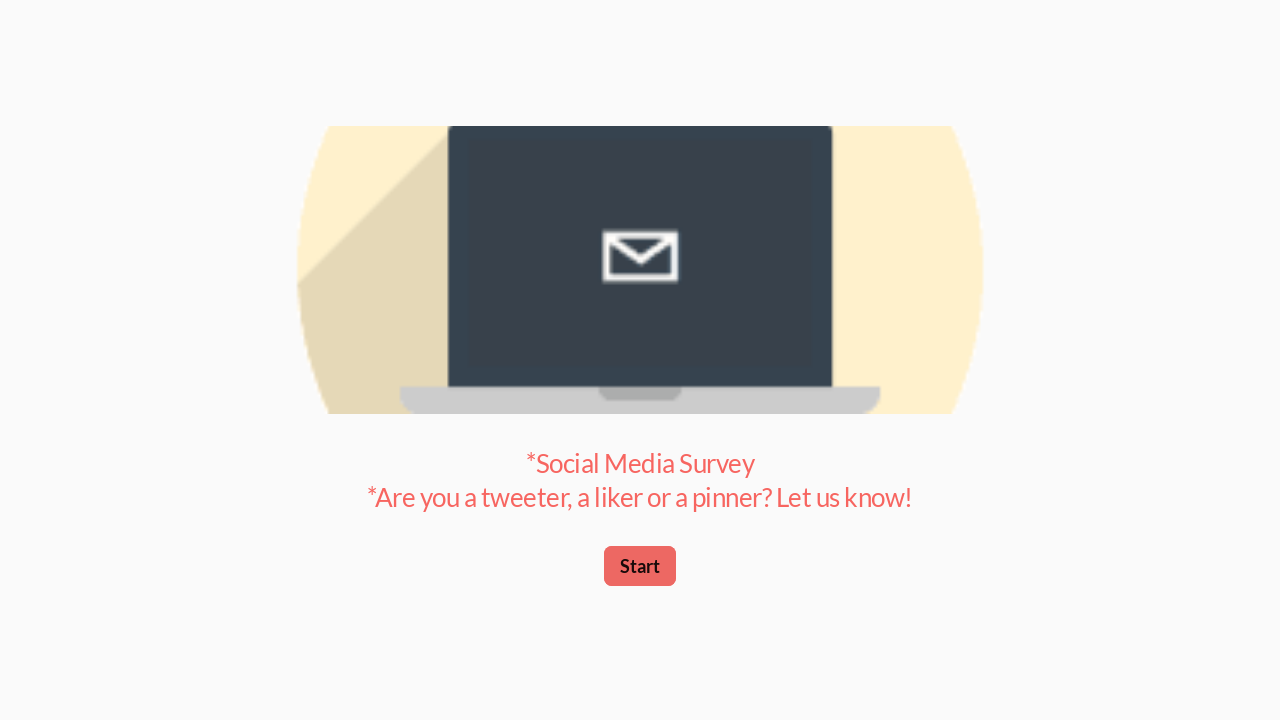

Pressed Enter to submit name
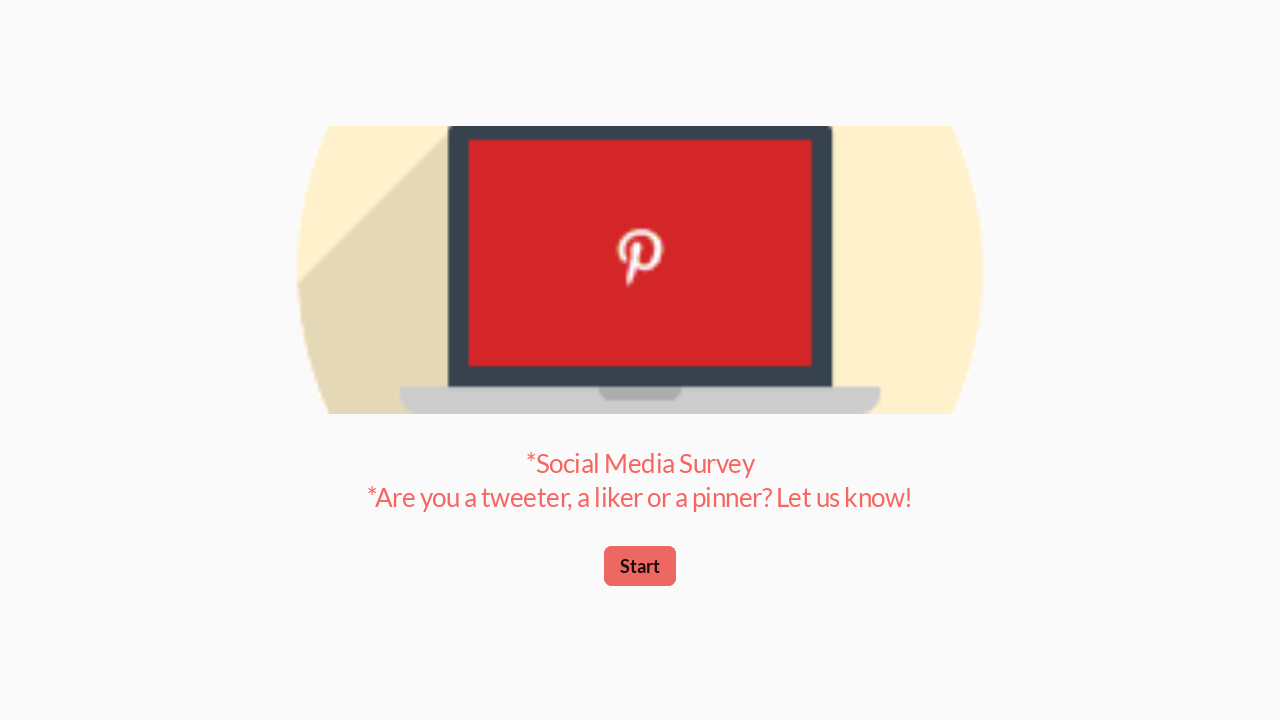

Waited 1 second after submitting name
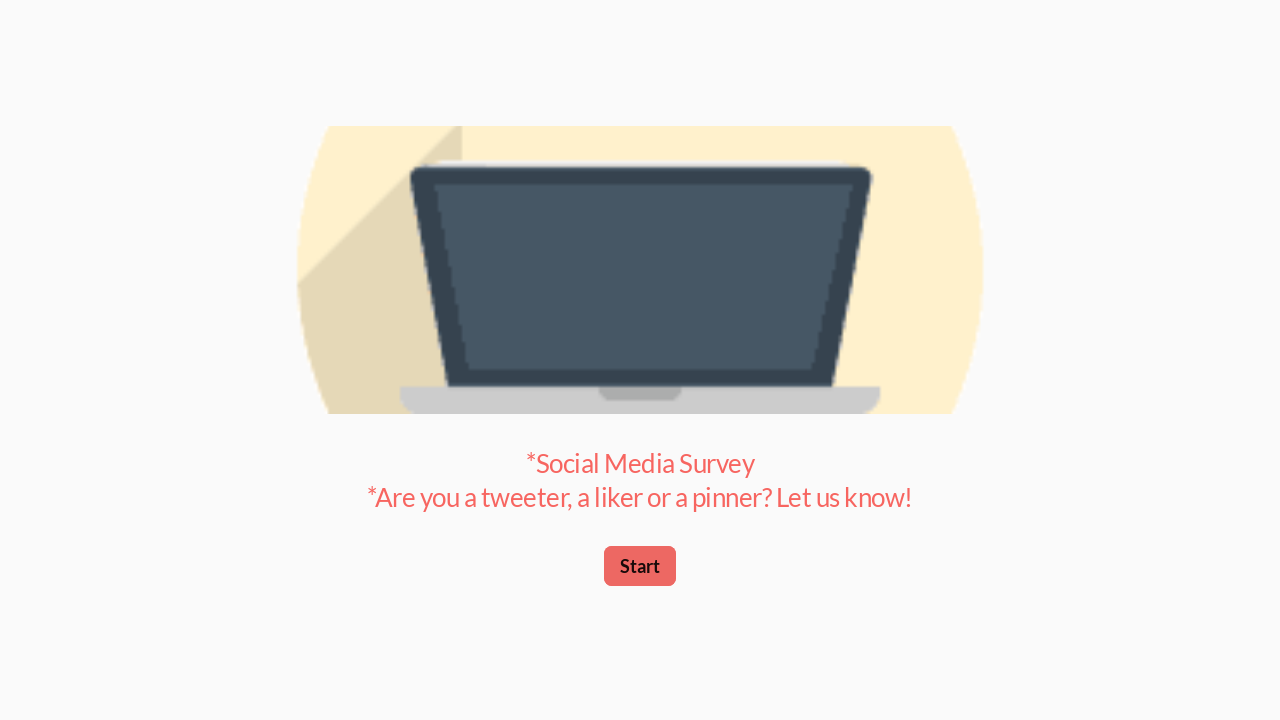

Entered random response 'd' to first multiple choice question
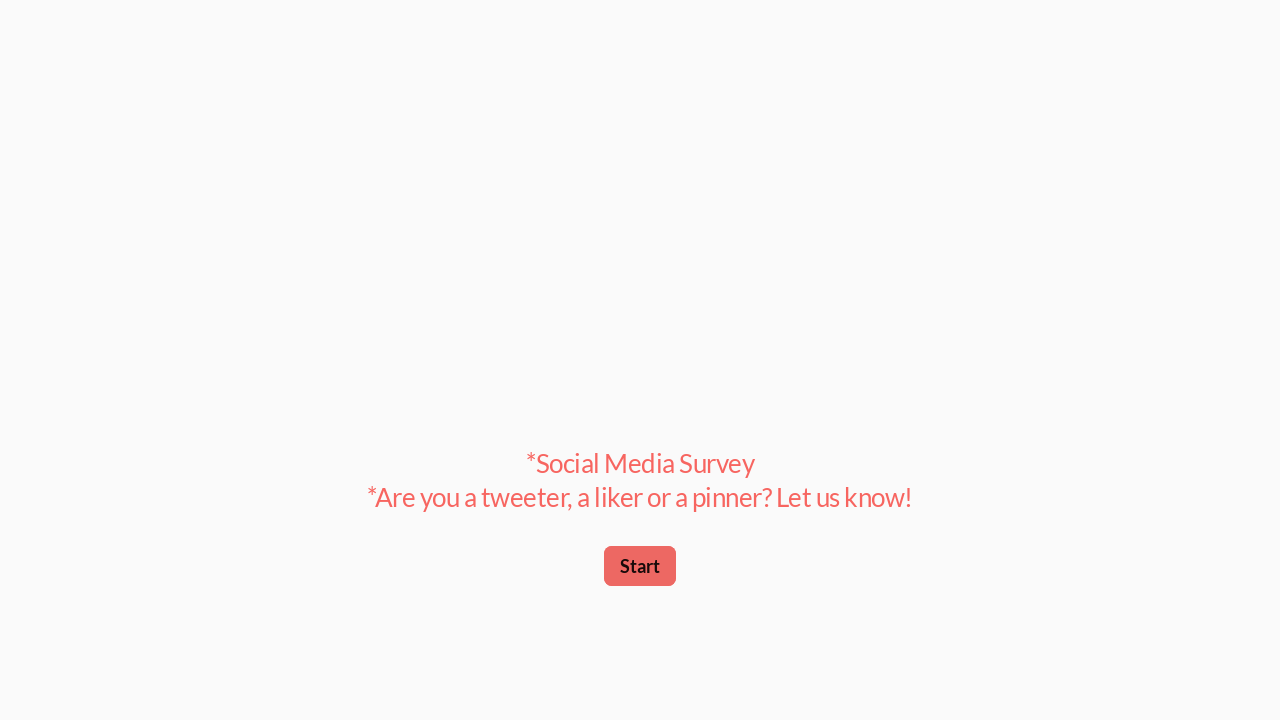

Waited 1 second
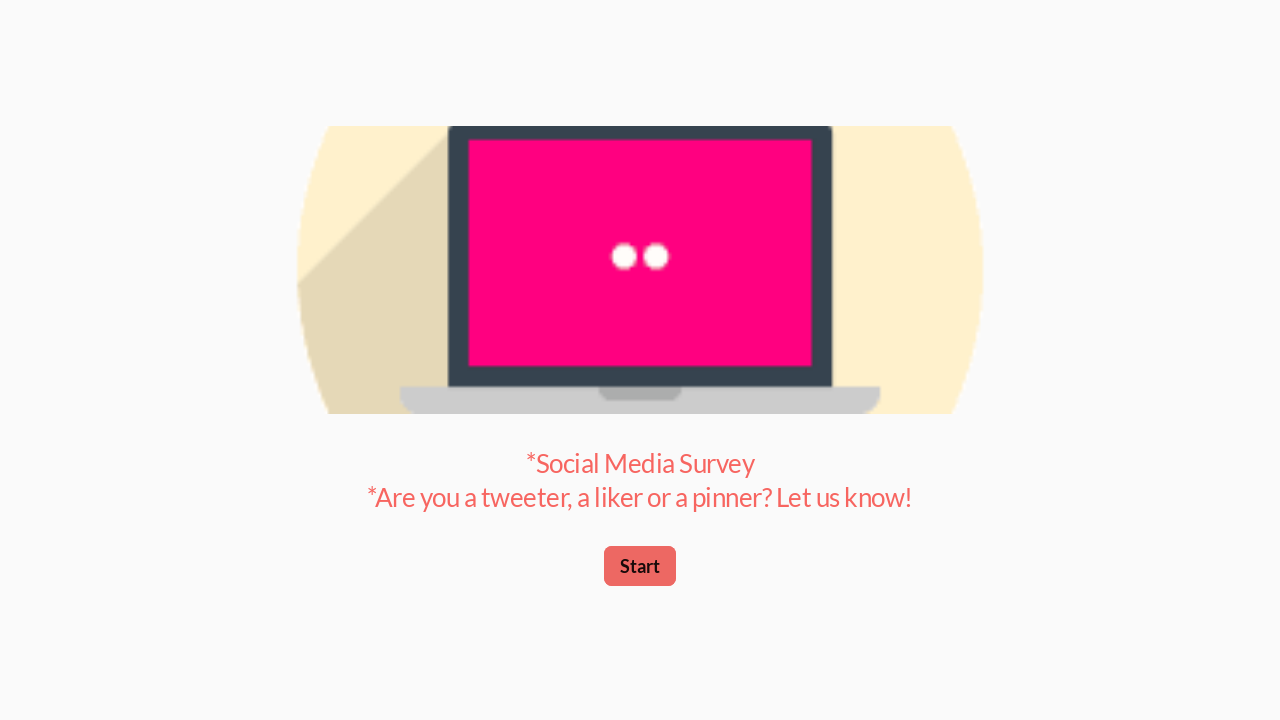

Entered random response 'b' to second multiple choice question
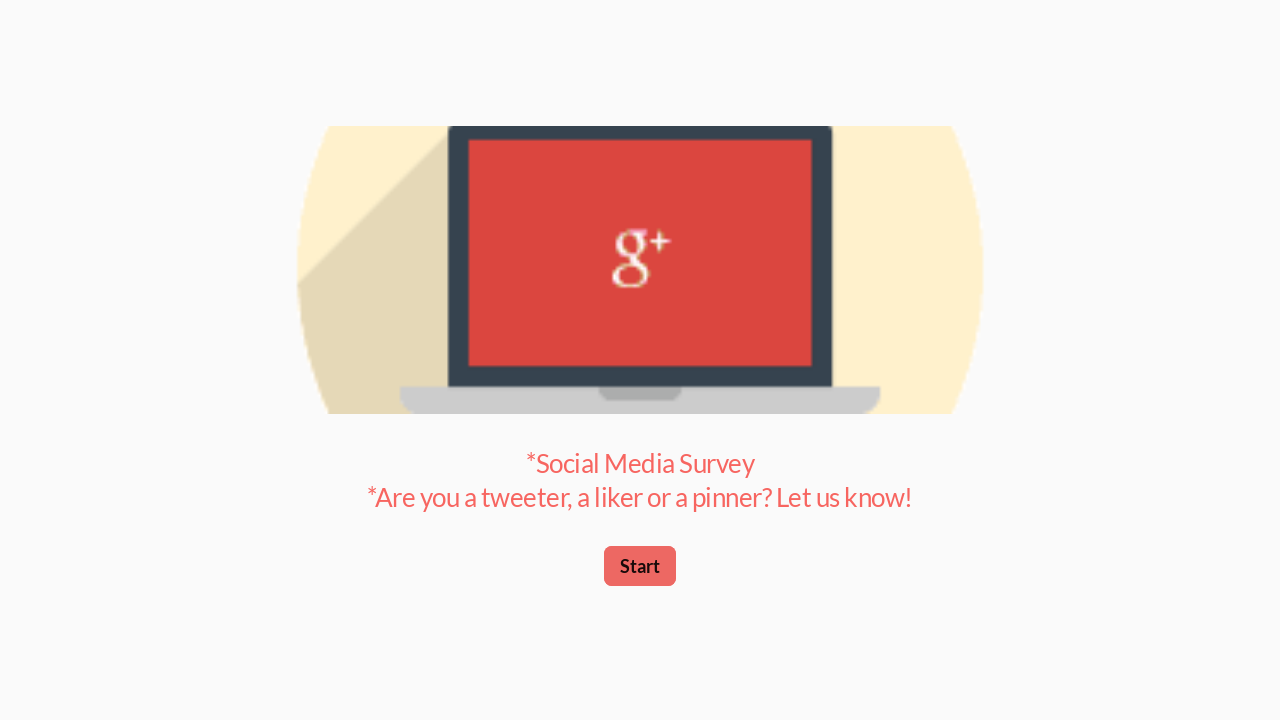

Waited 1 second
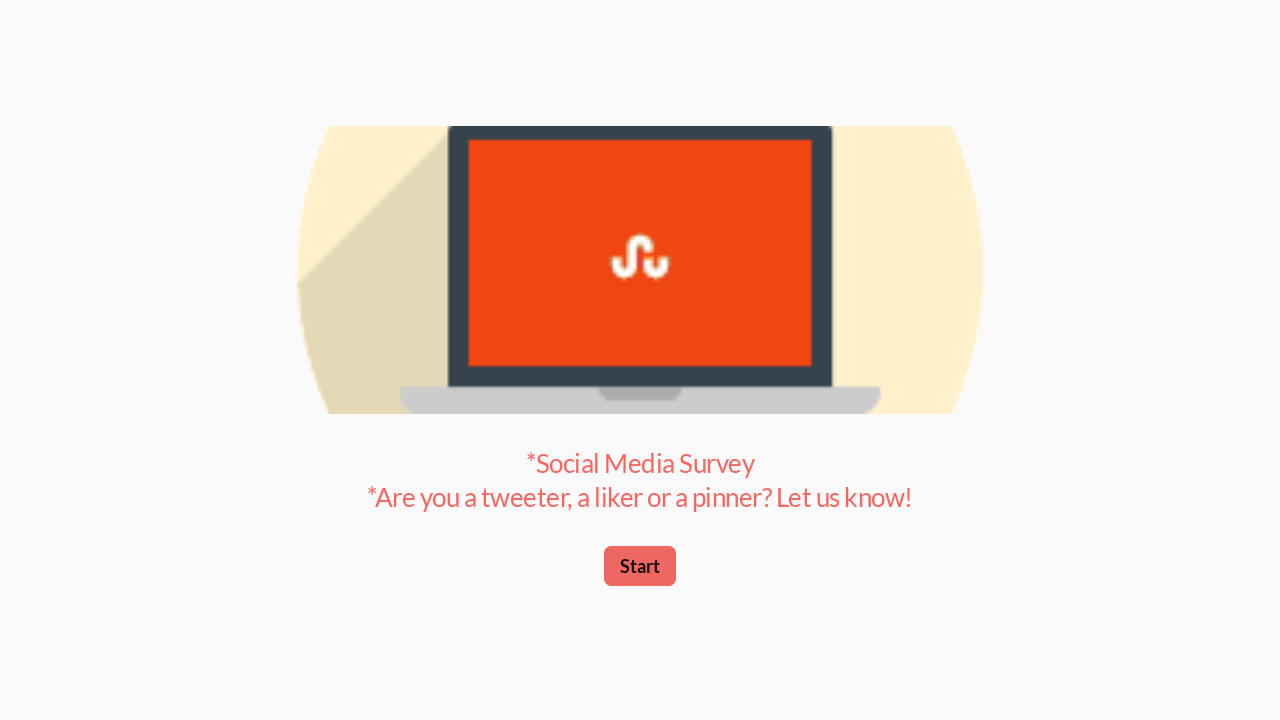

Entered random response 'b' to third multiple choice question
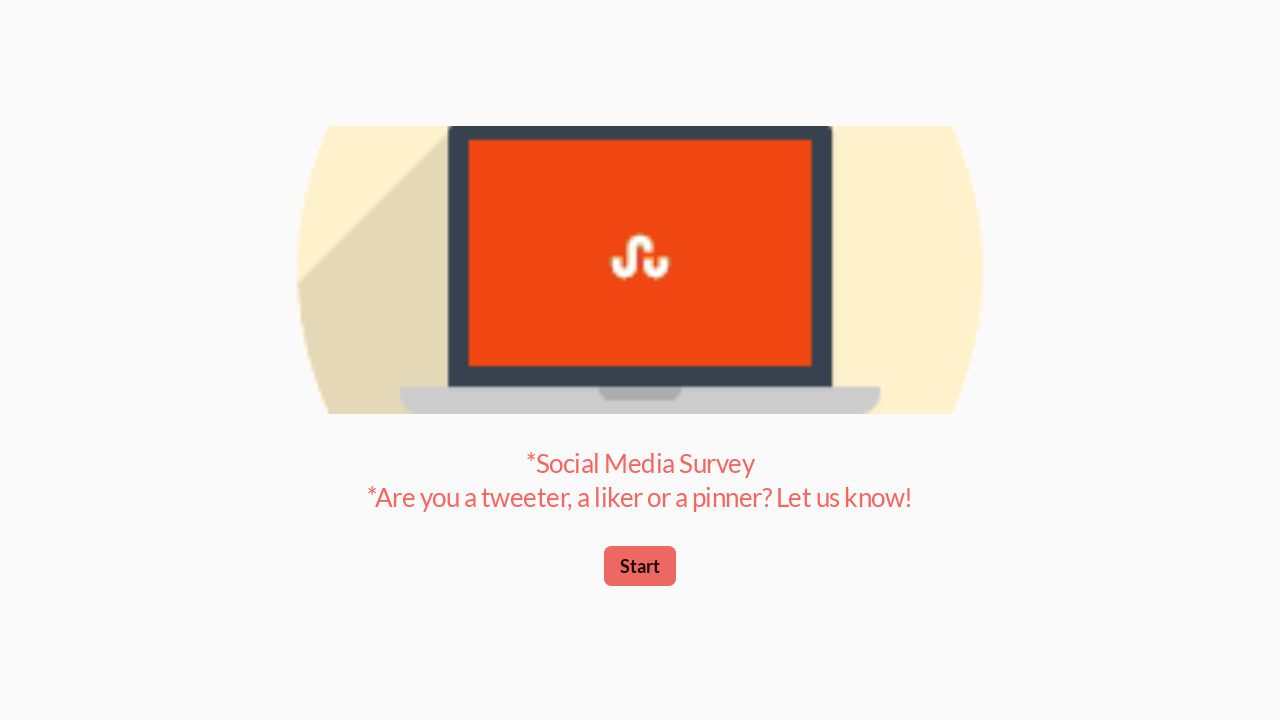

Waited 1 second
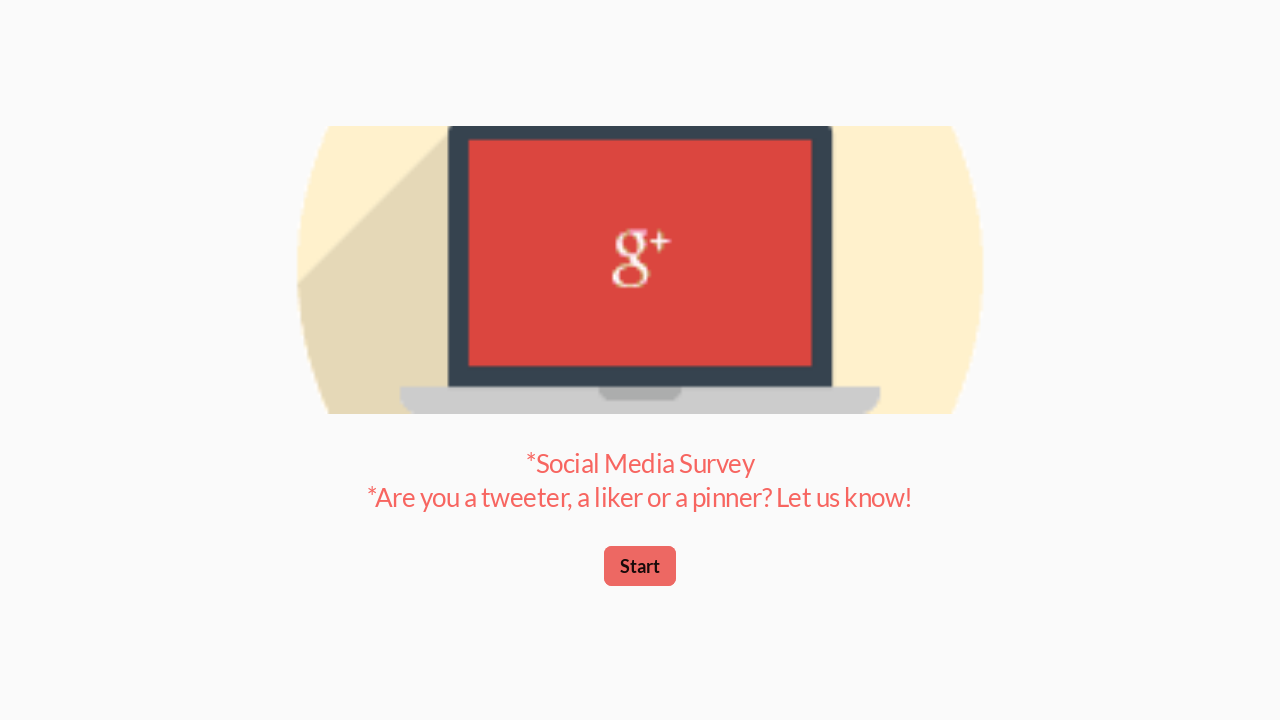

Entered random response 'd' to fourth multiple choice question
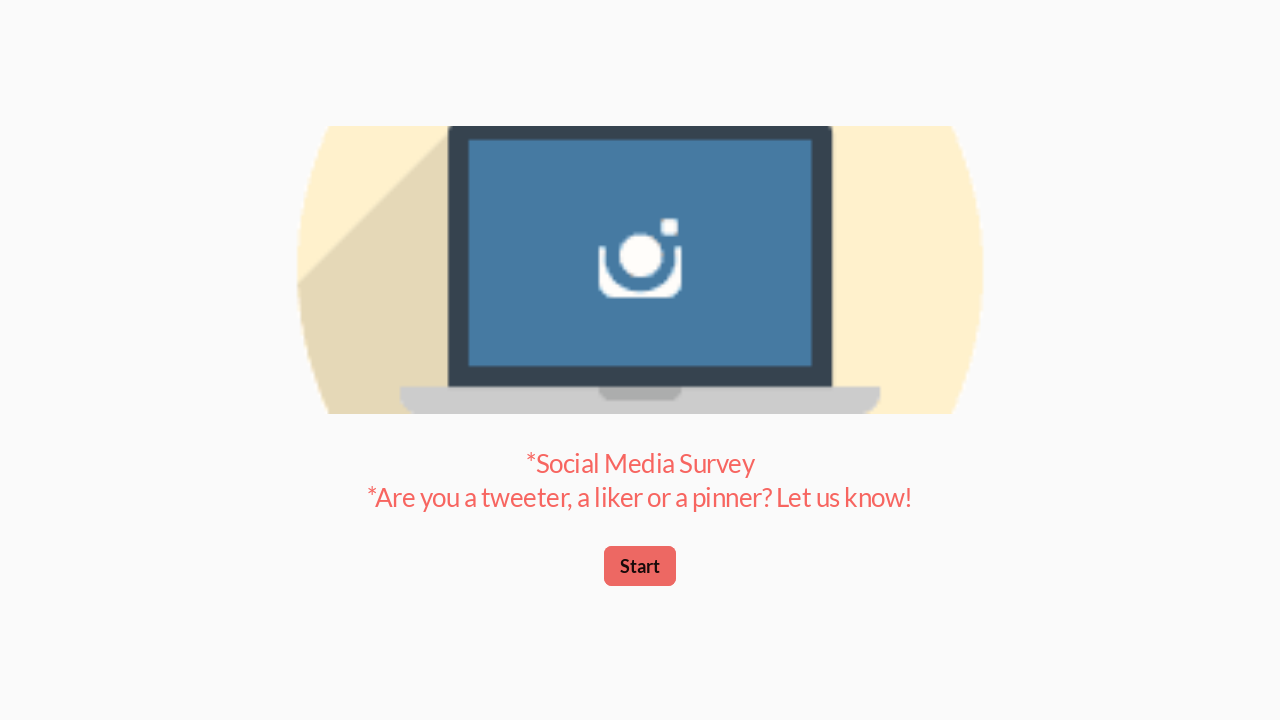

Waited 1 second
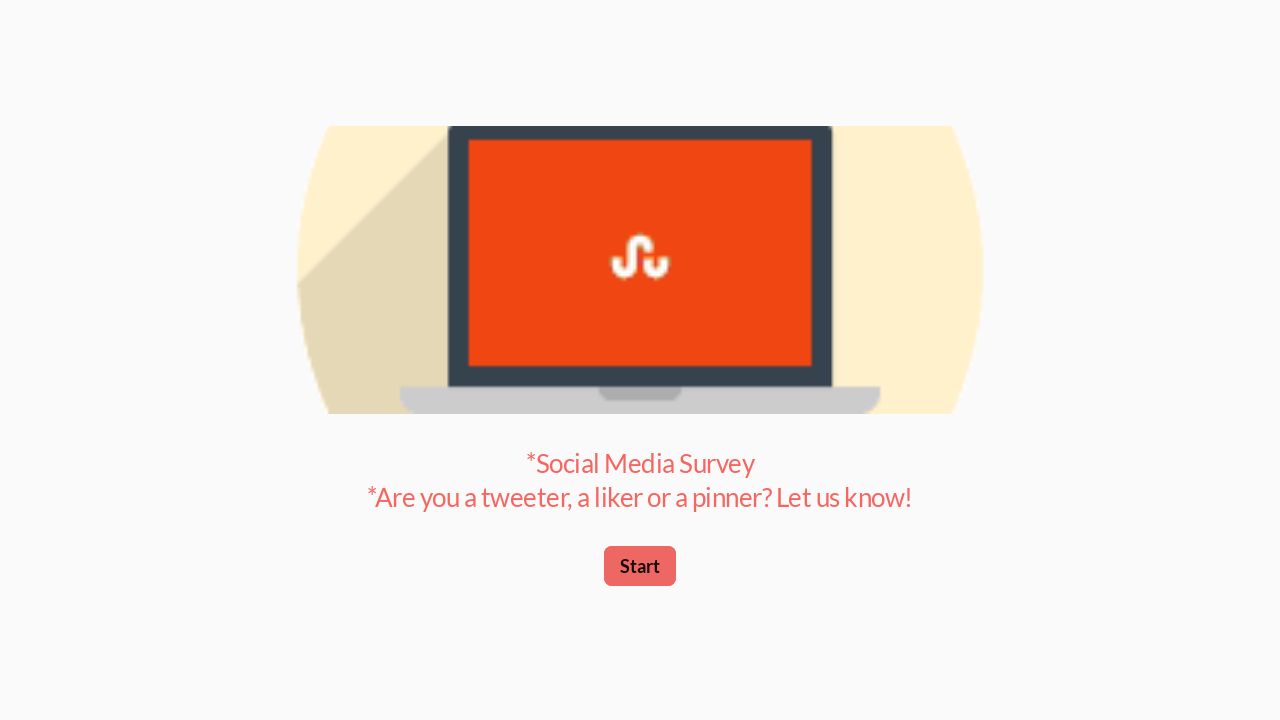

Entered random response 'a' to fifth multiple choice question
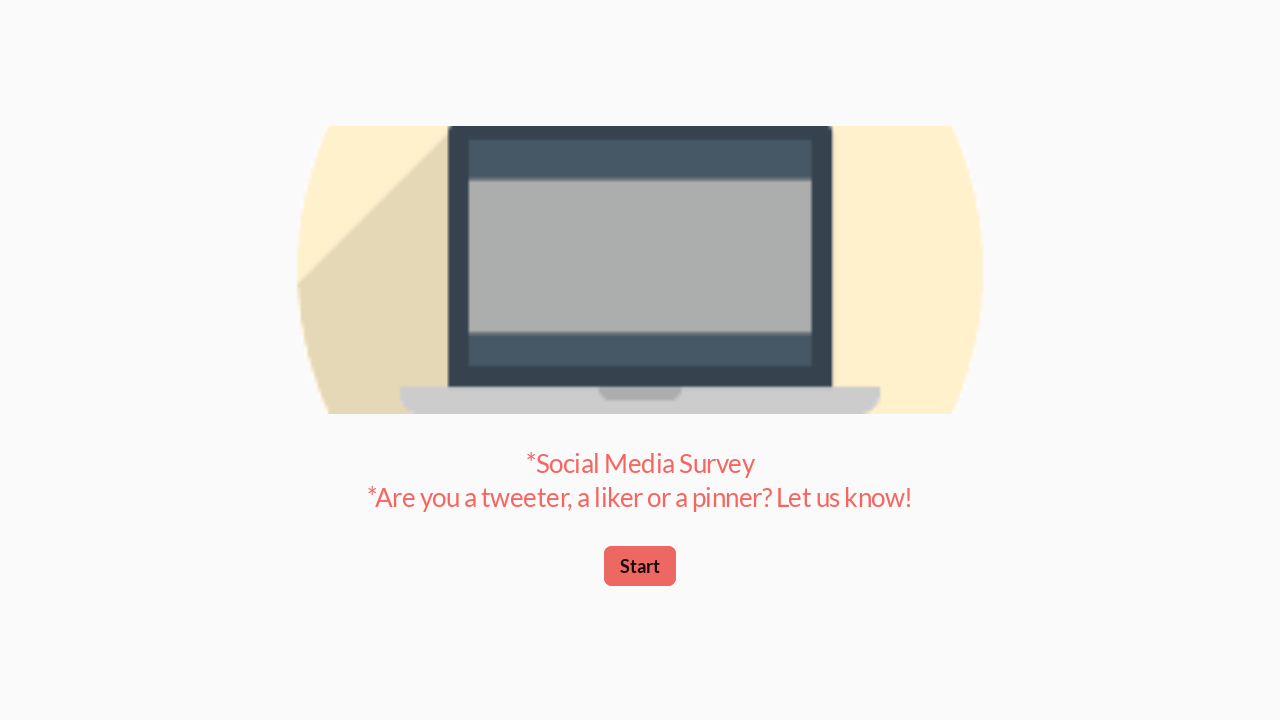

Waited 1 second
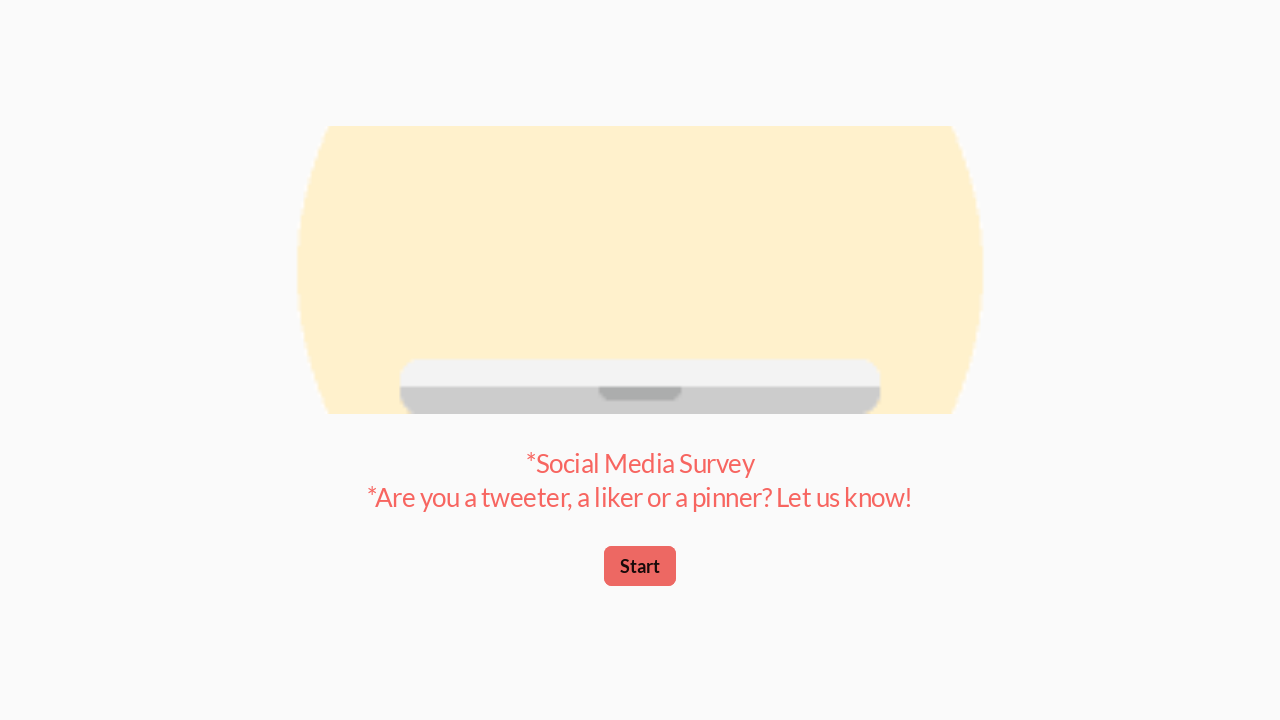

Entered random number: 3
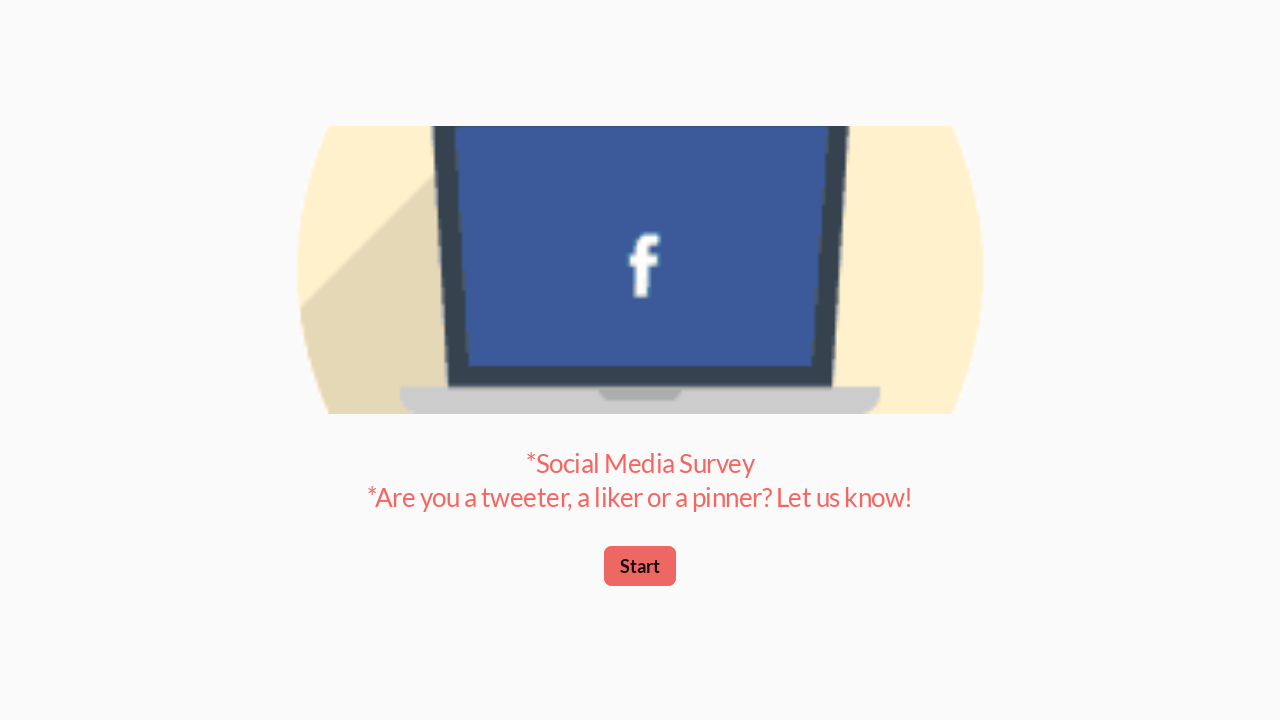

Waited 1 second
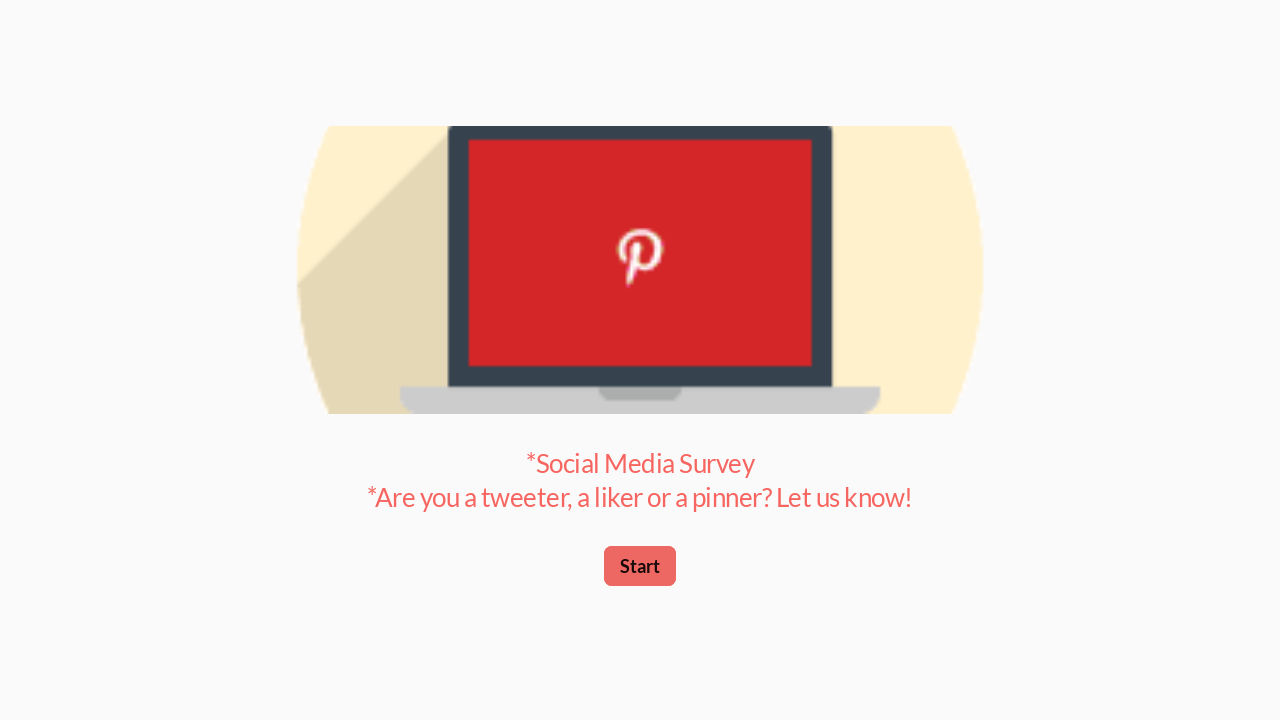

Entered random response 'b' to sixth multiple choice question
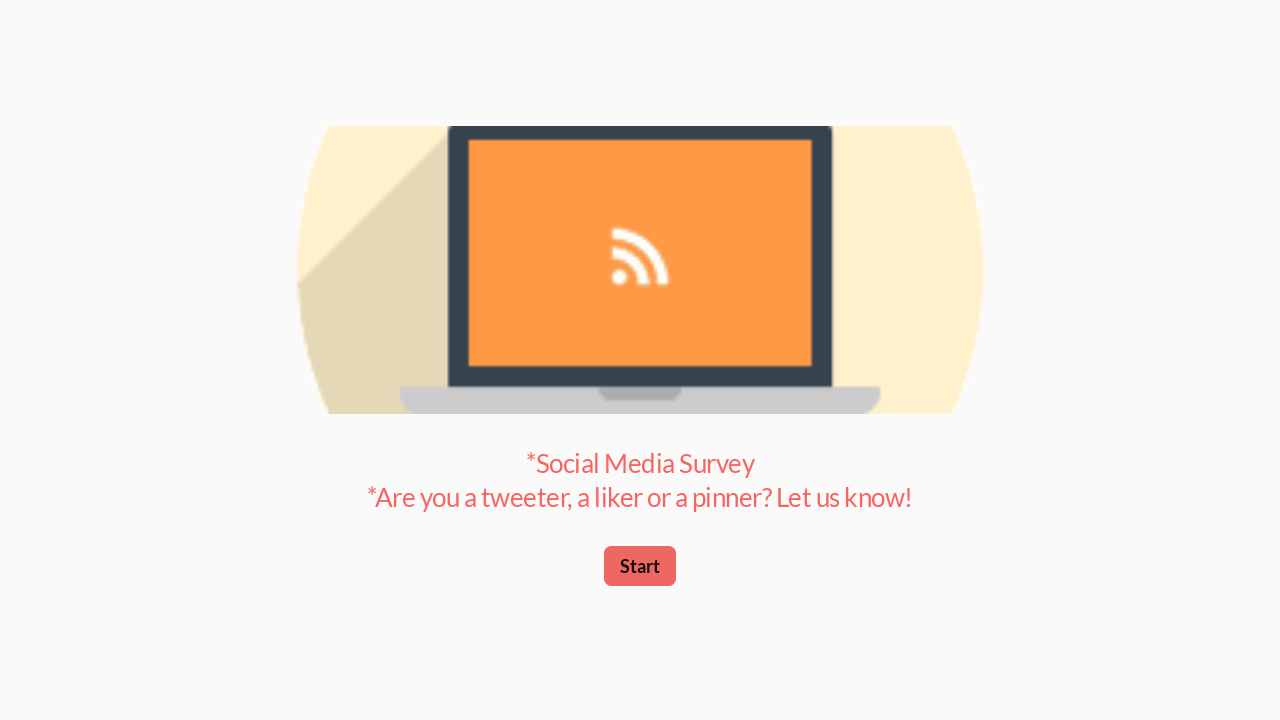

Waited 1 second
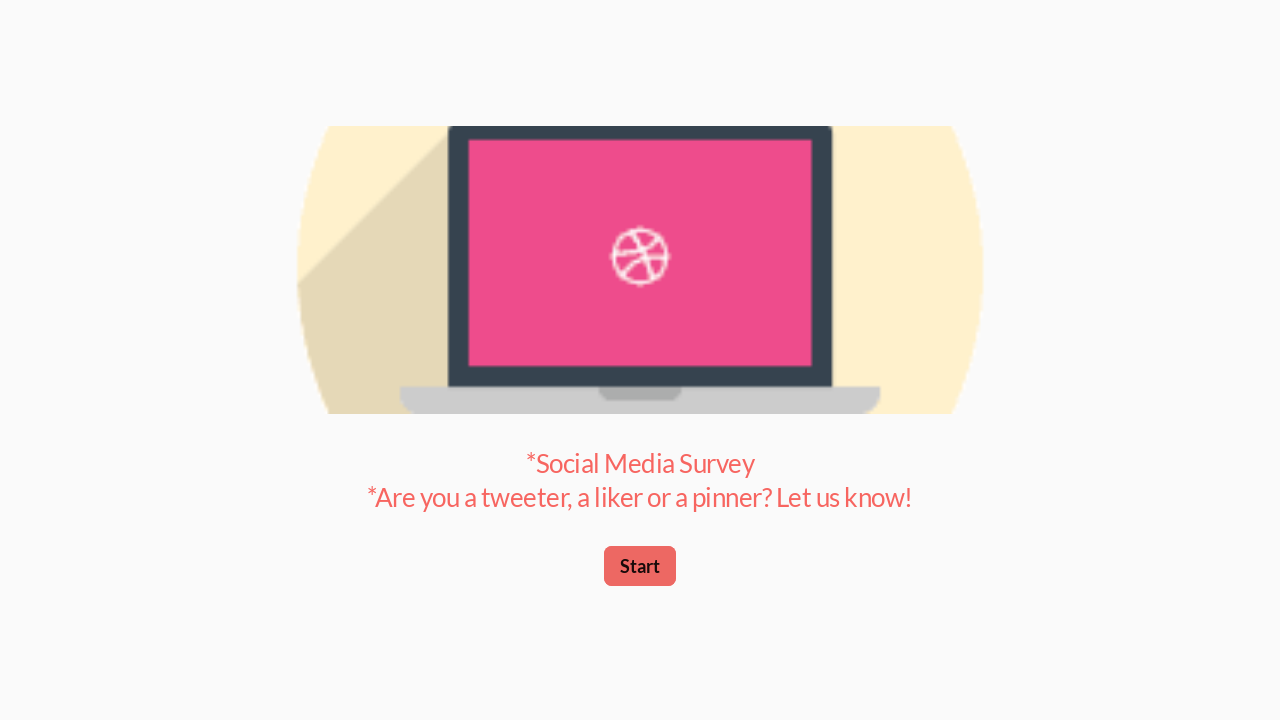

Entered random age: 14
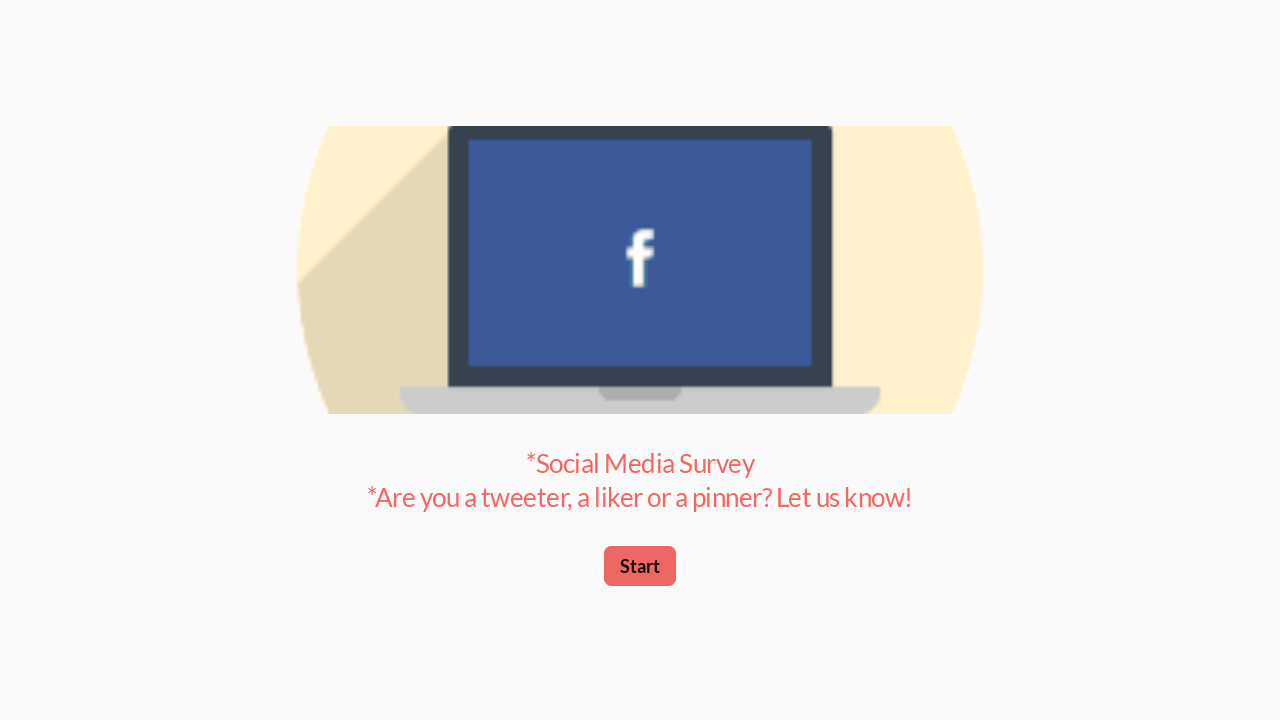

Waited 1 second
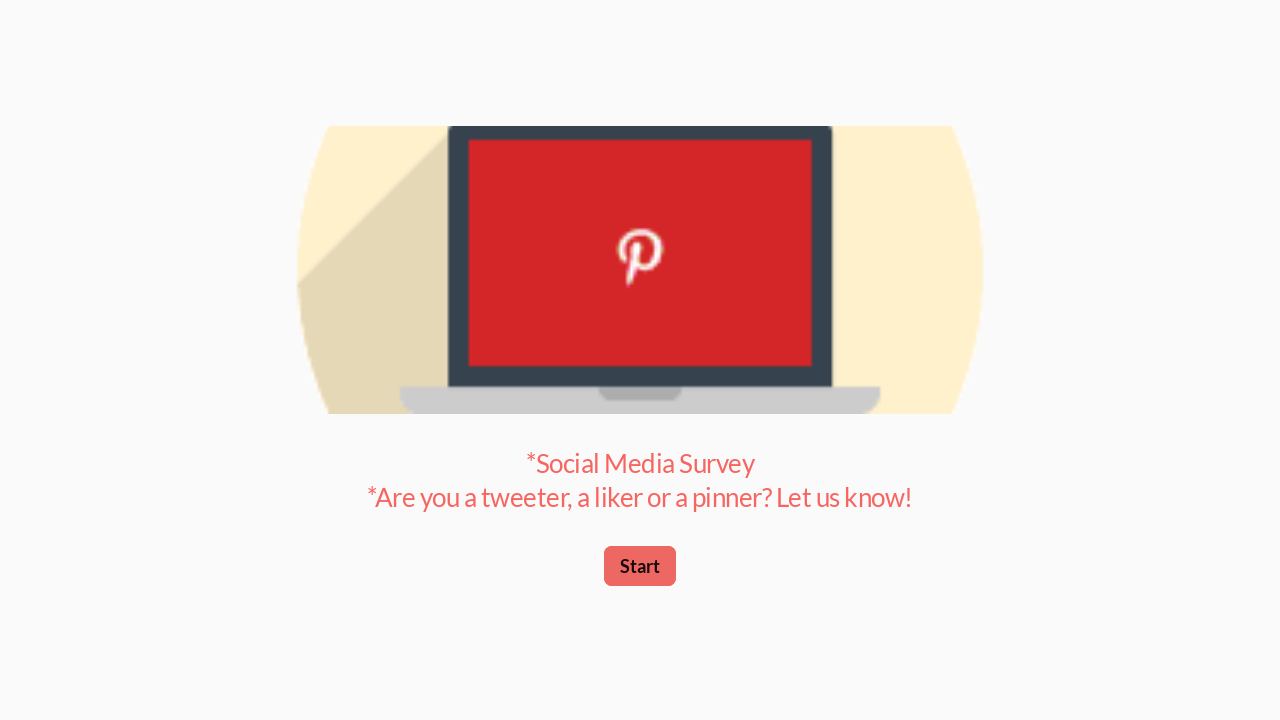

Pressed Enter to submit current section
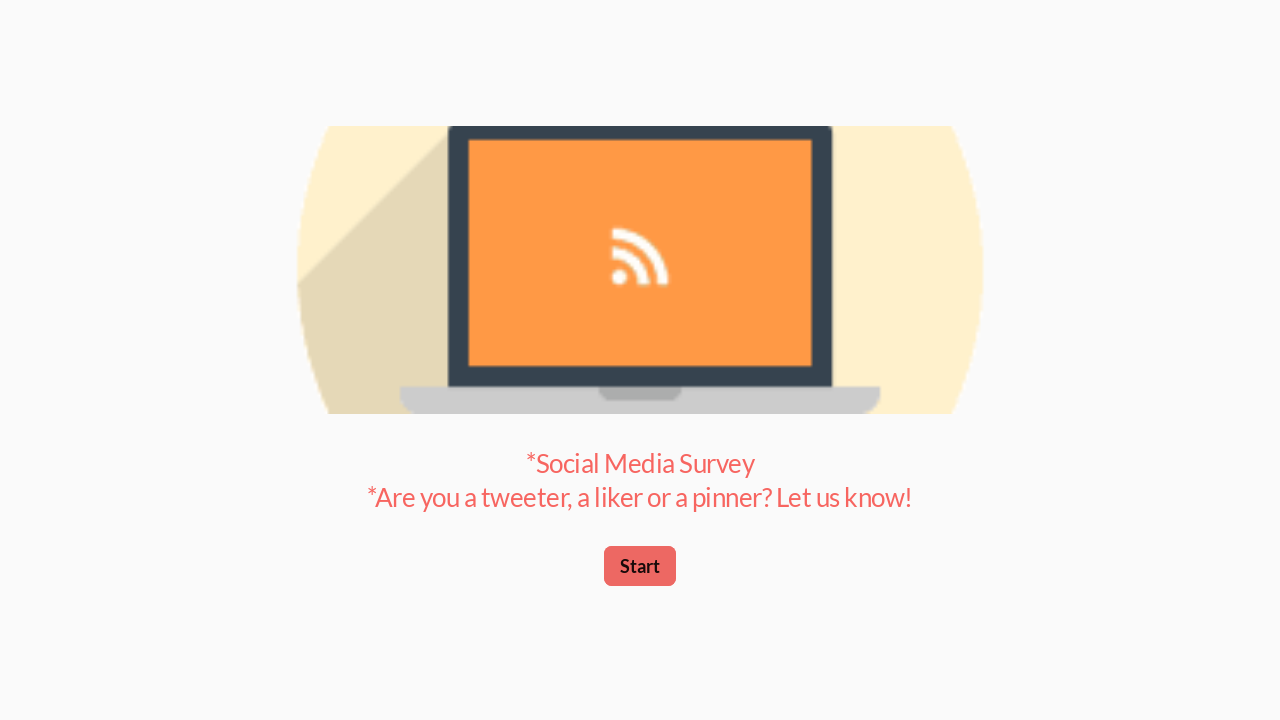

Waited 1 second after submitting section
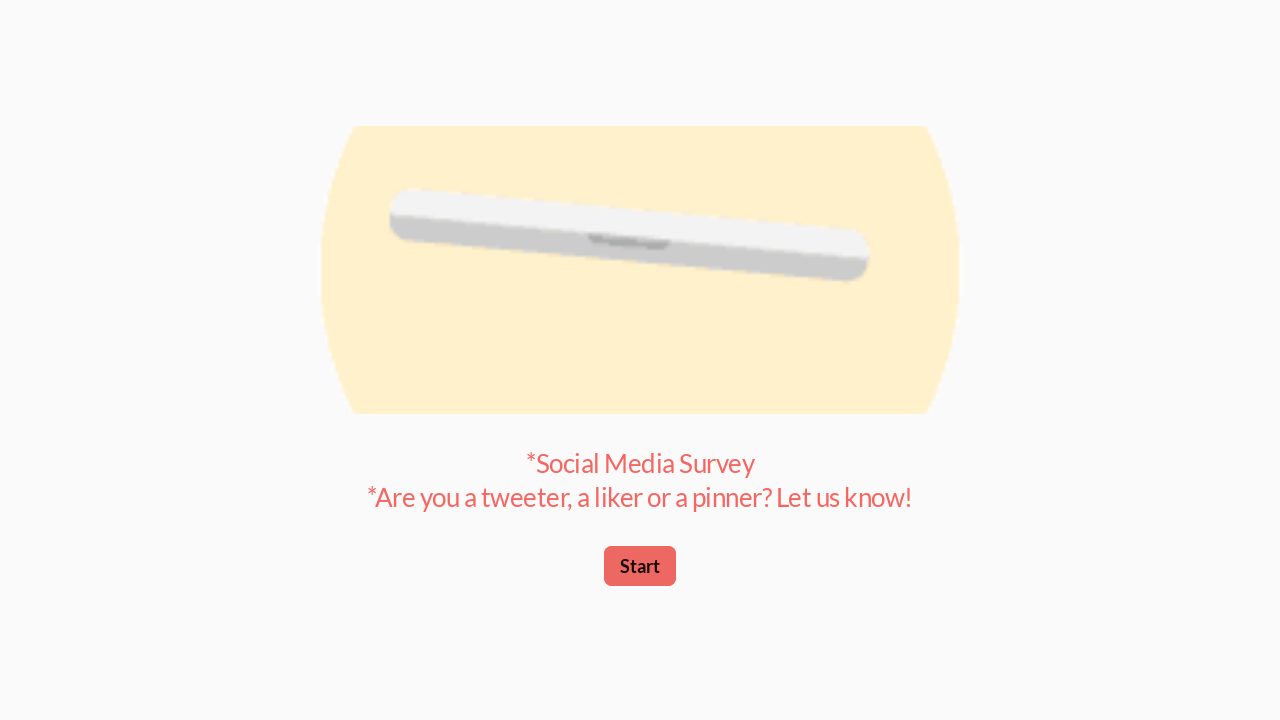

Entered random response 'c' to final multiple choice question
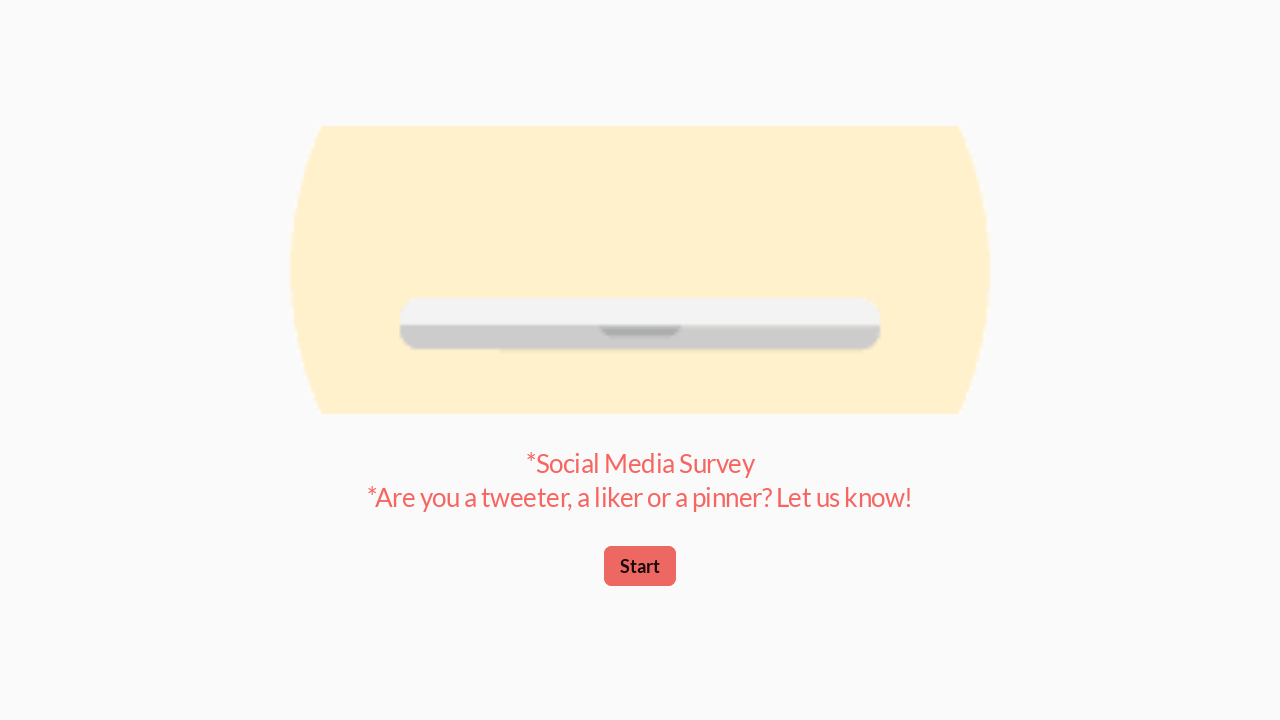

Waited 2 seconds
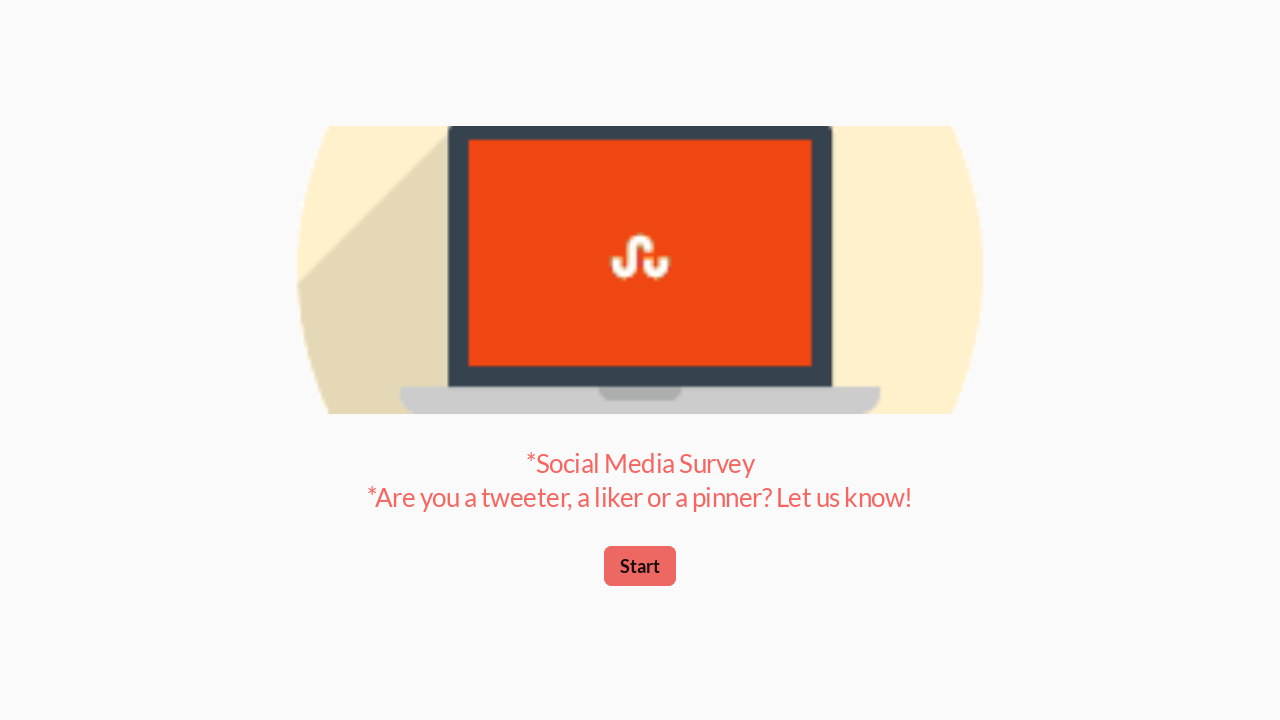

Pressed Enter to submit the form
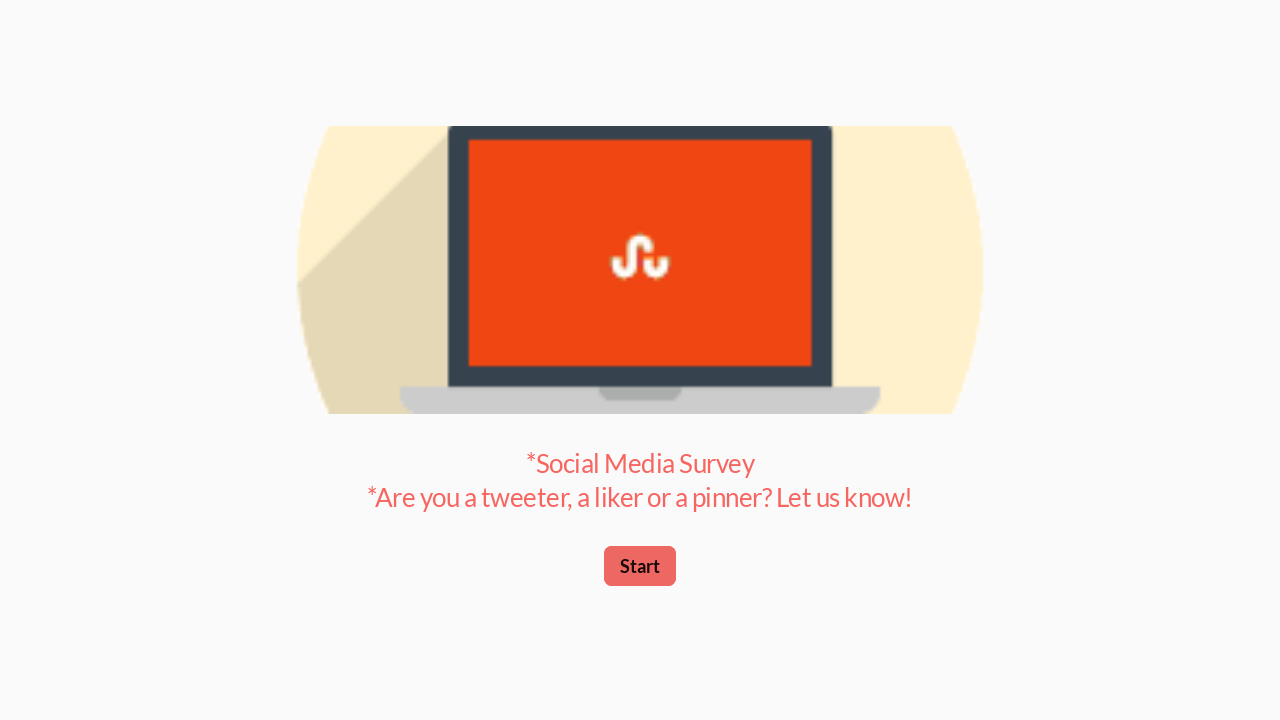

Waited 4 seconds for form submission to complete
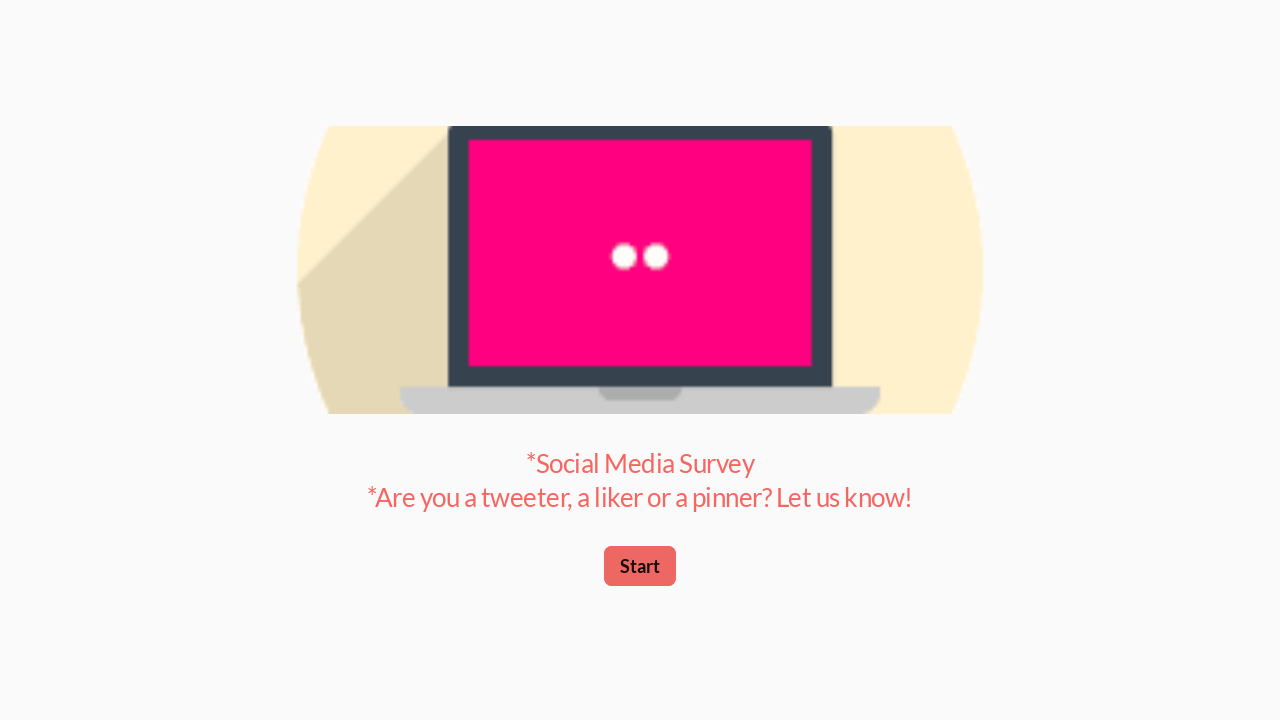

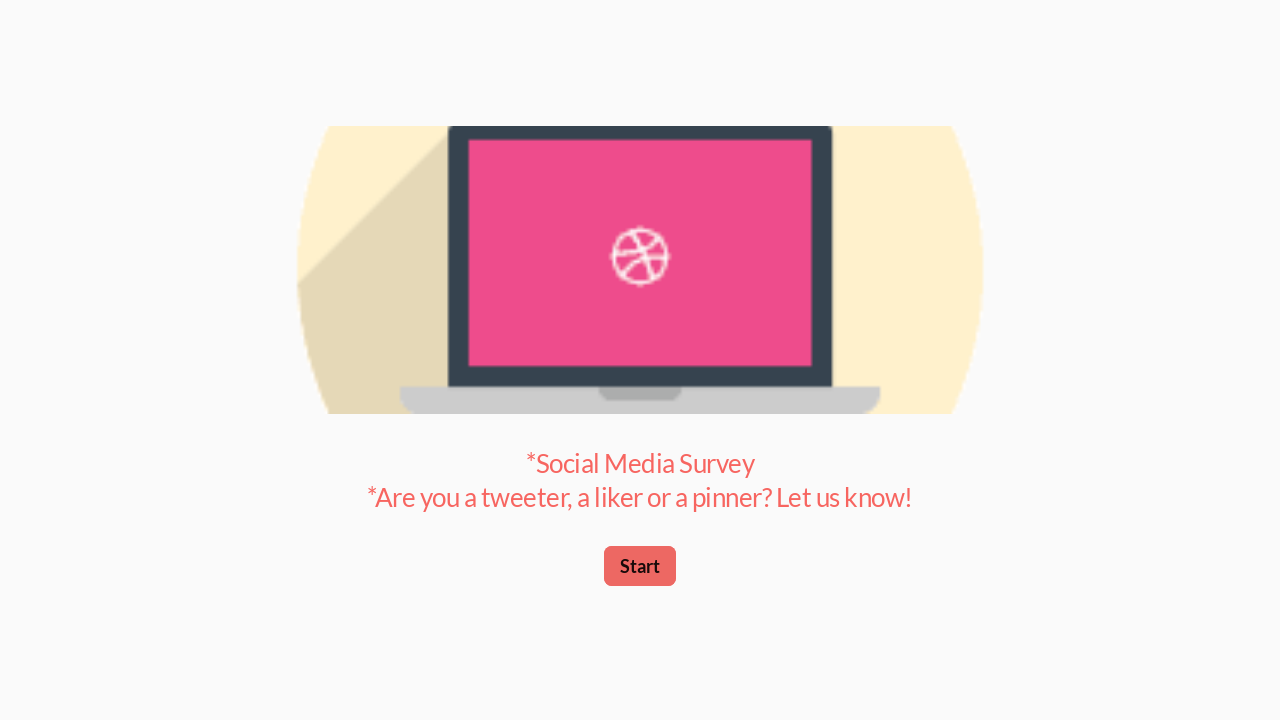